Tests JavaScript prompt alert handling by clicking a button to trigger a prompt, entering text into the prompt, accepting it, and then typing into a textarea on the page.

Starting URL: https://omayo.blogspot.com/

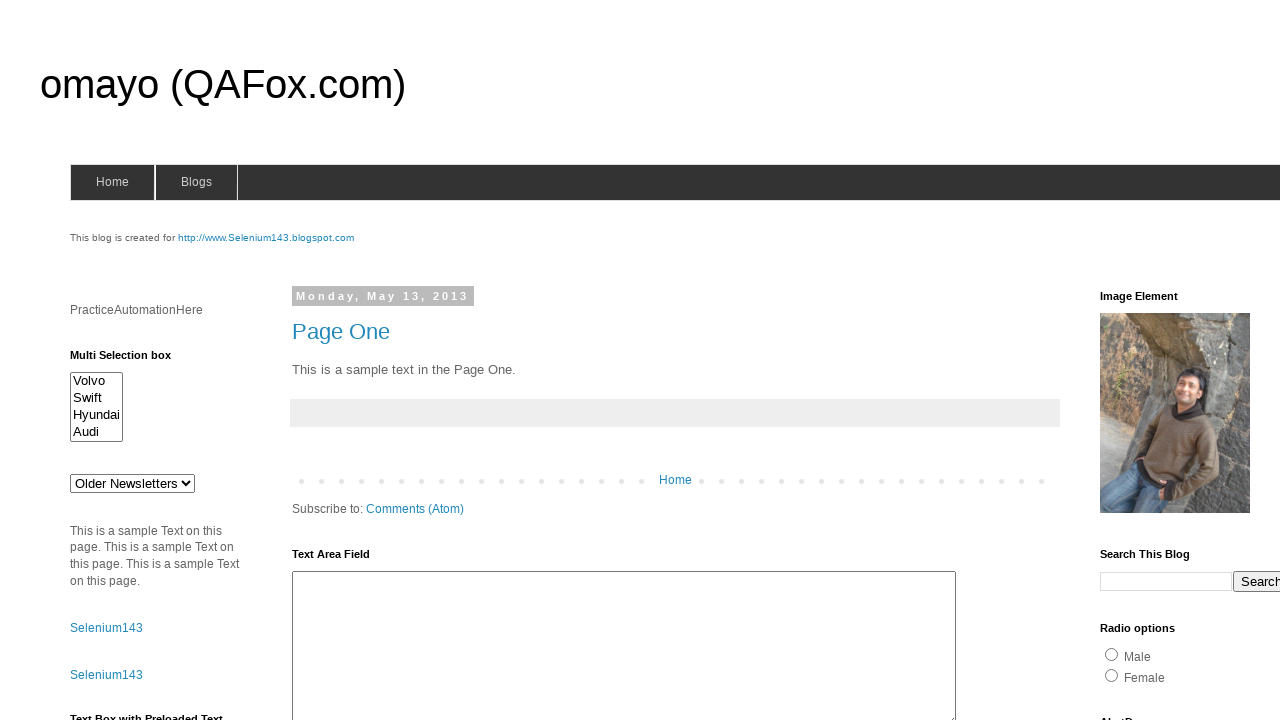

Clicked prompt button to trigger JavaScript alert at (1140, 361) on input#prompt
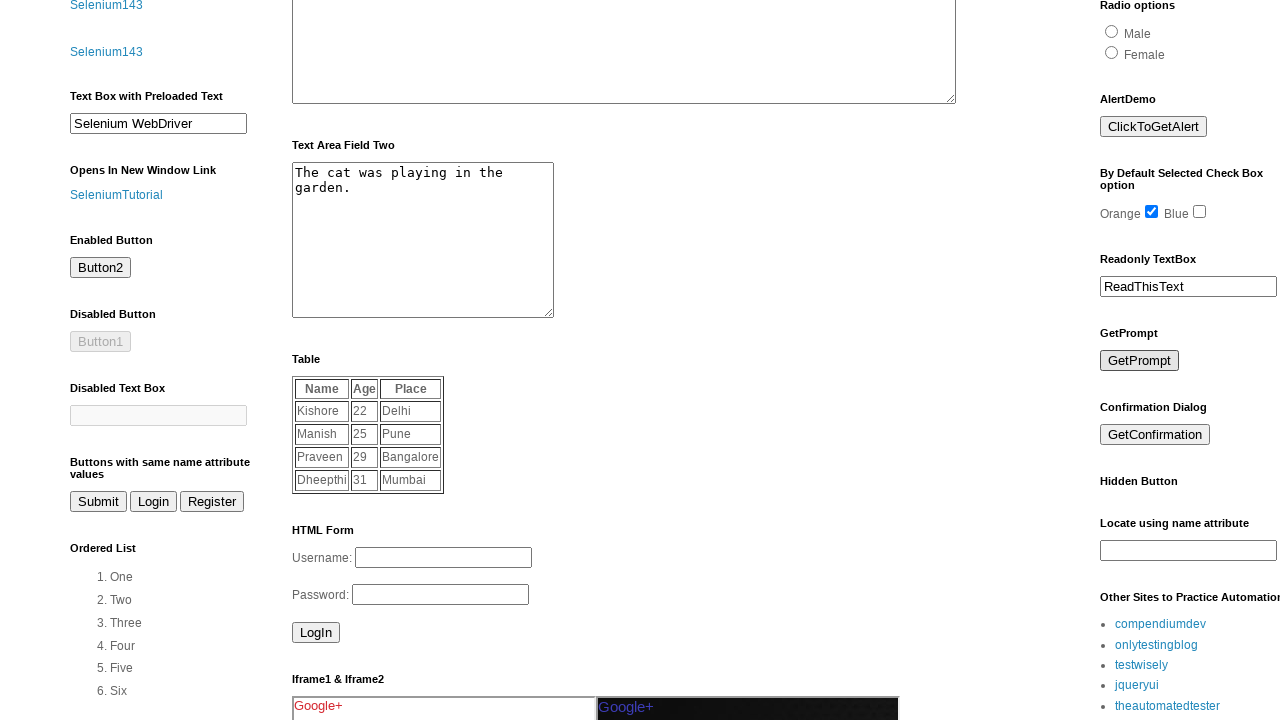

Set up dialog handler for prompt
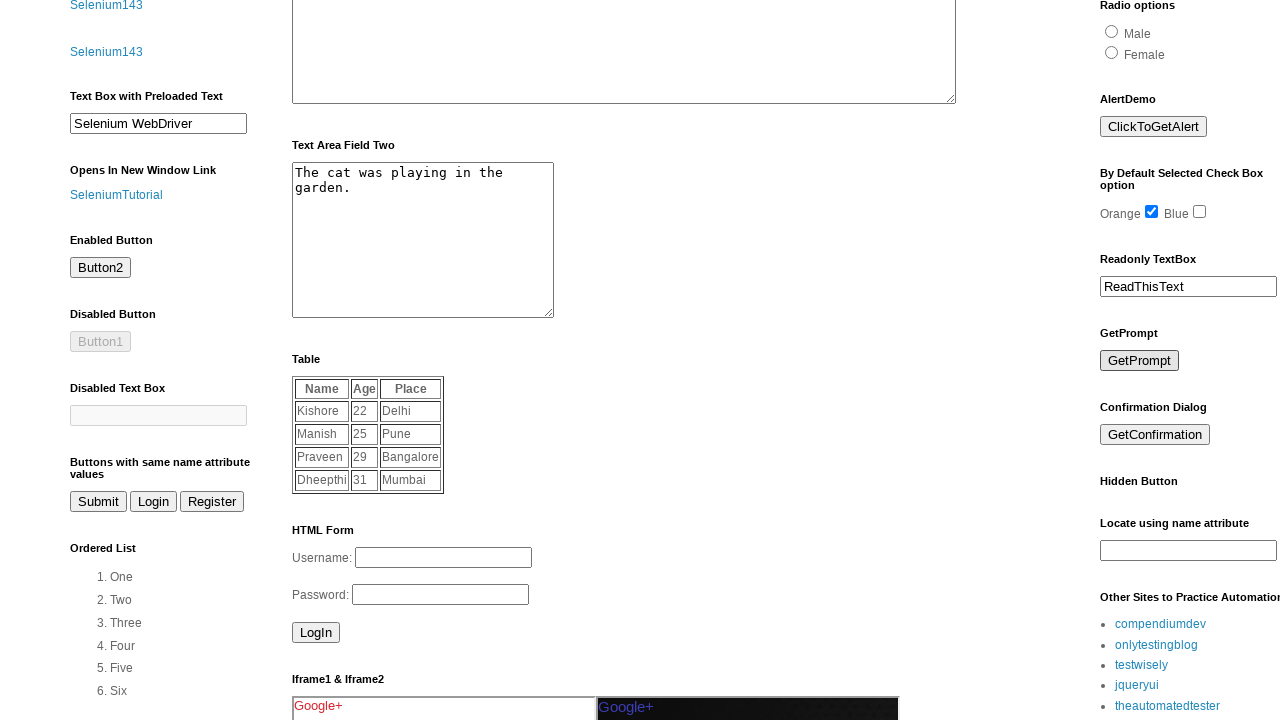

Clicked prompt button again with handler set up at (1140, 361) on input#prompt
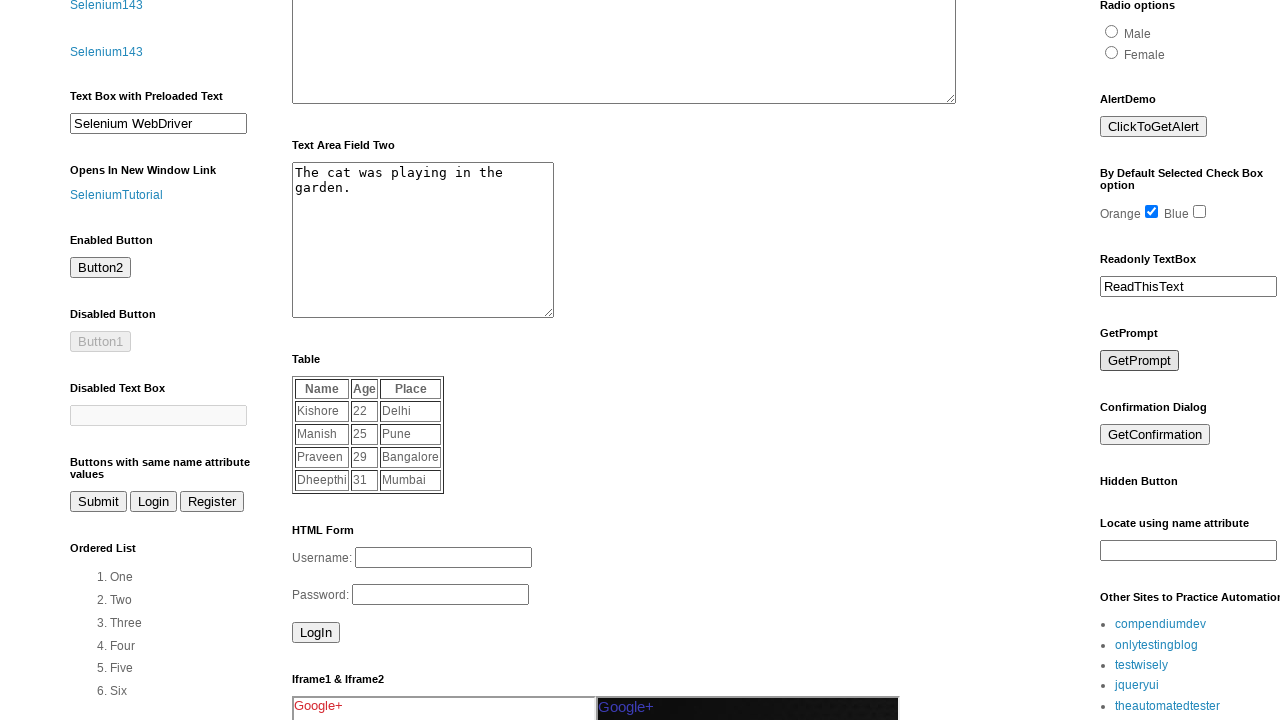

Waited for dialog to be handled
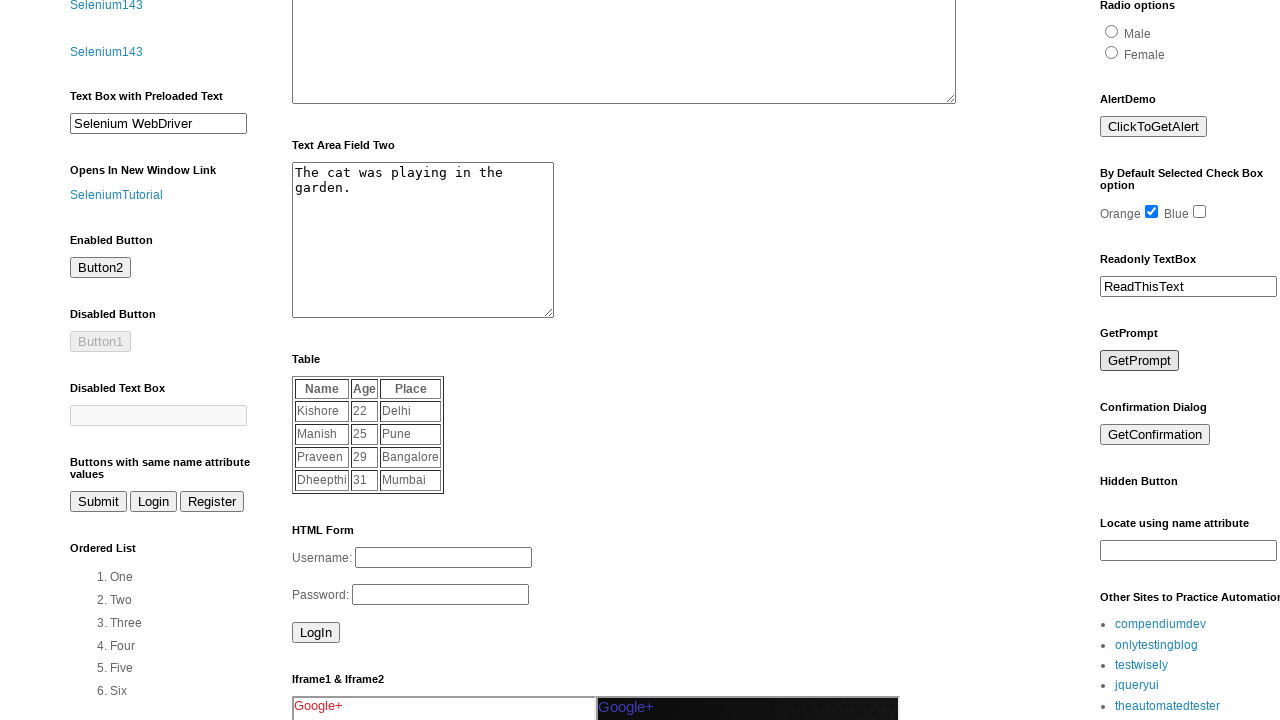

Typed 'Welcome to codemind' into textarea on #ta1
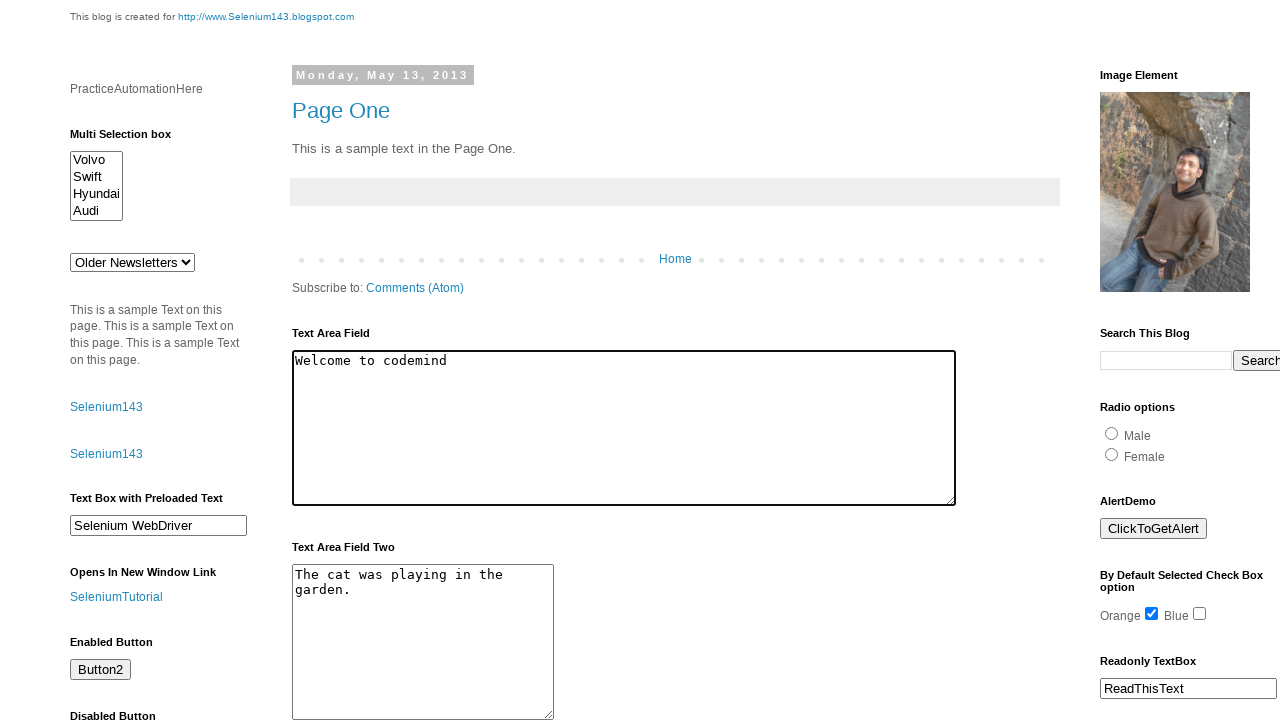

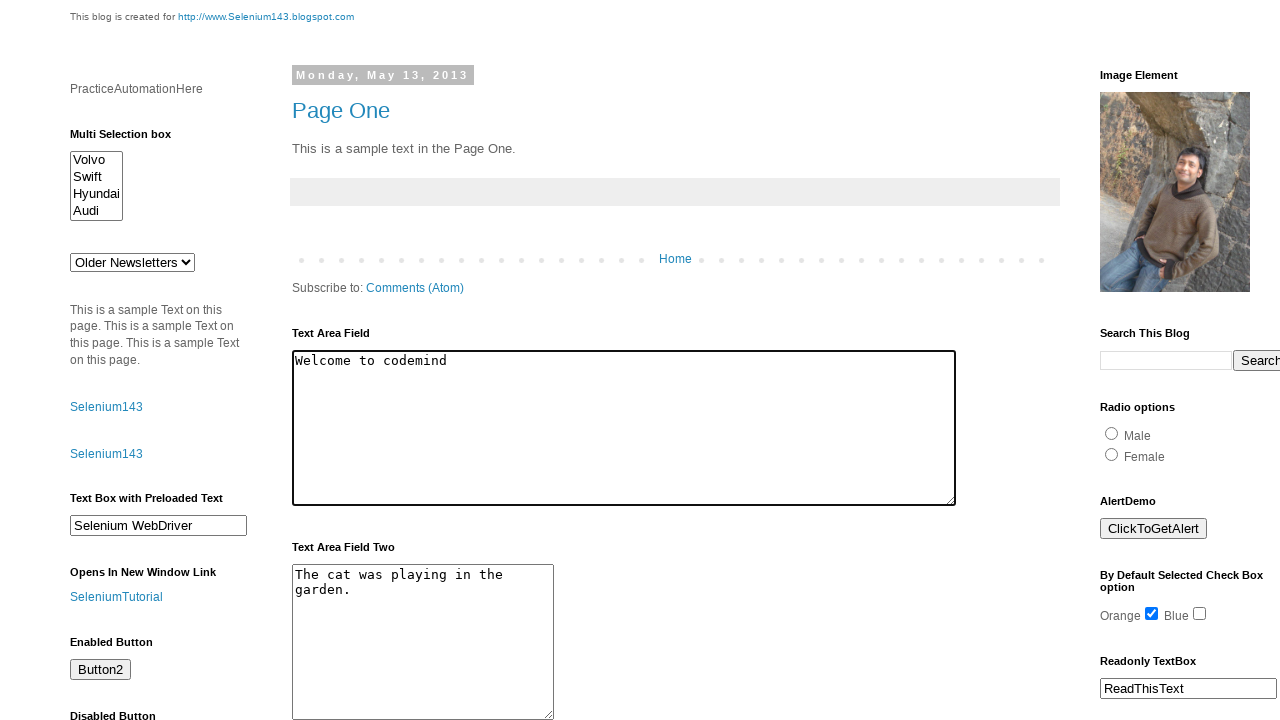